Tests drag and drop functionality on jQuery UI demo page by dragging an element from a source position to a target droppable area within an iframe.

Starting URL: http://jqueryui.com/droppable/

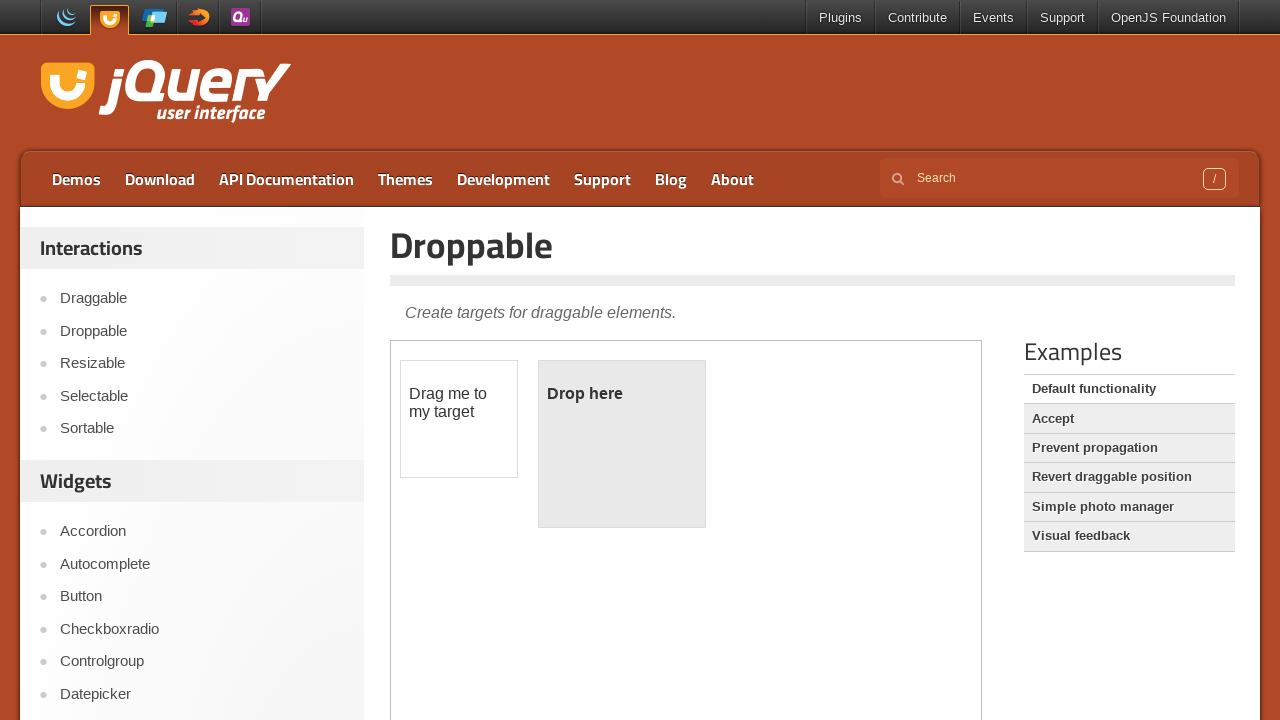

Located the iframe containing drag and drop demo
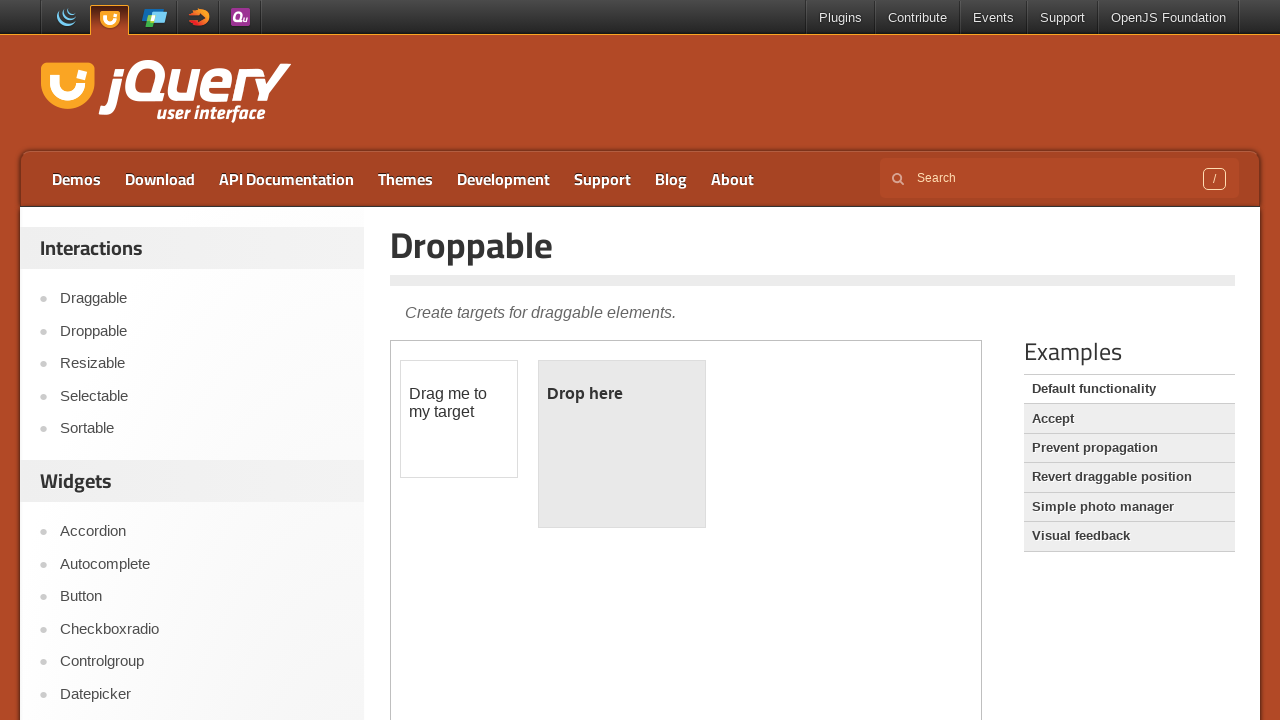

Draggable element is now visible
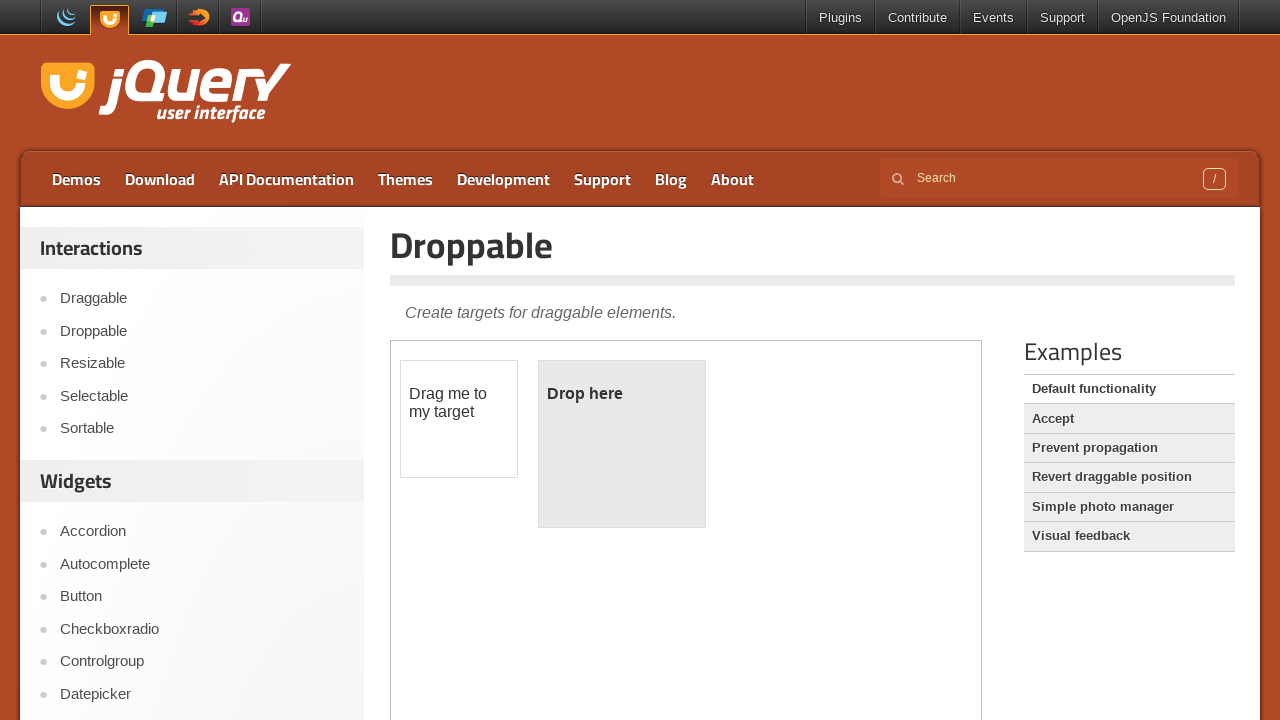

Droppable element is now visible
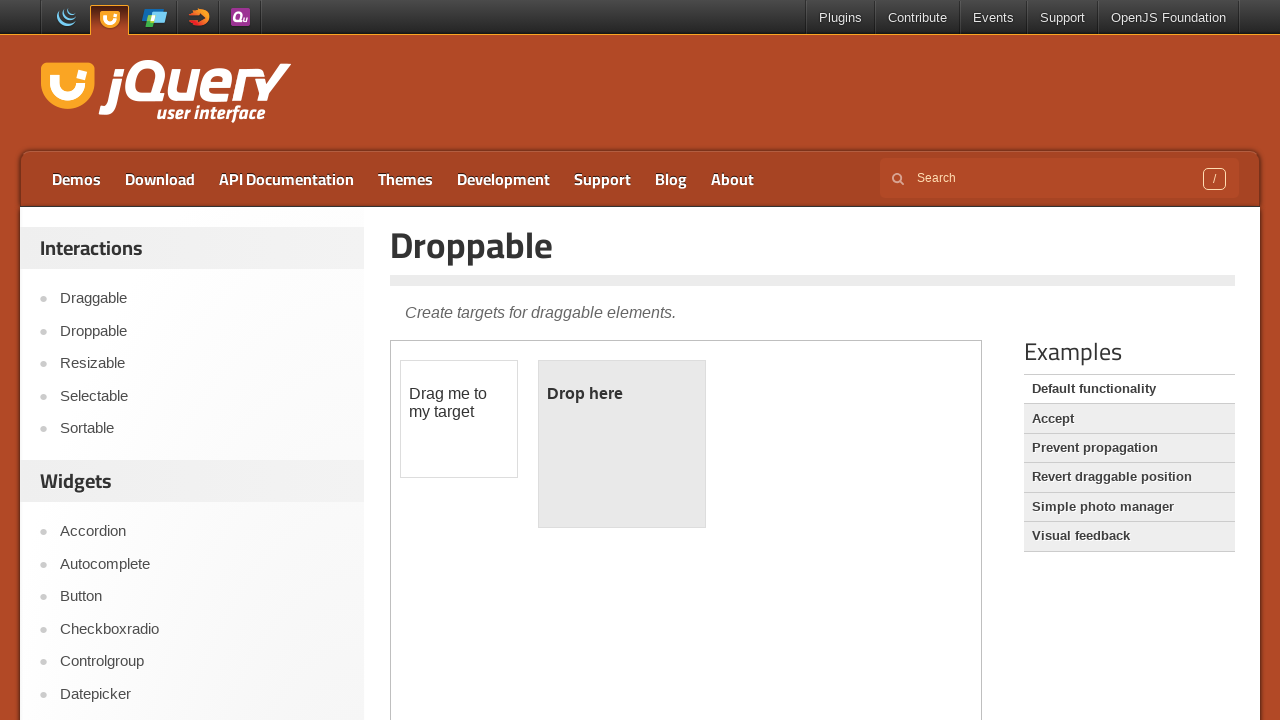

Dragged element from draggable source to droppable target area at (622, 444)
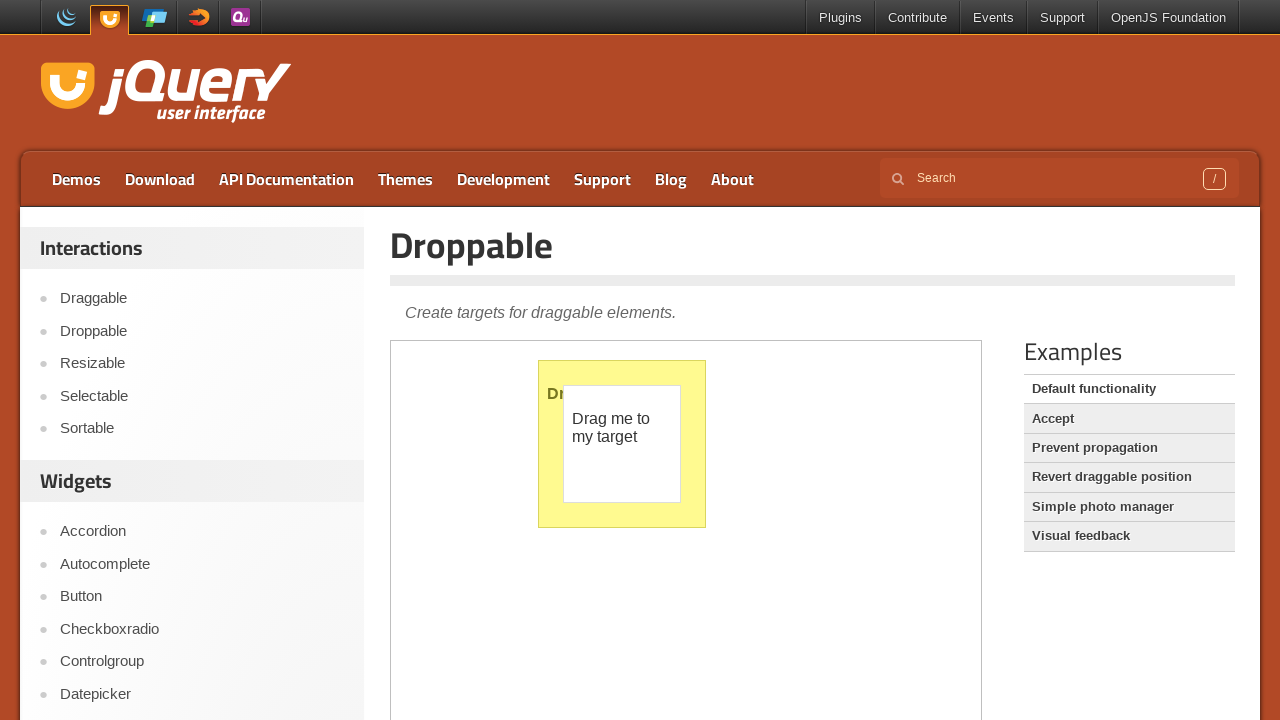

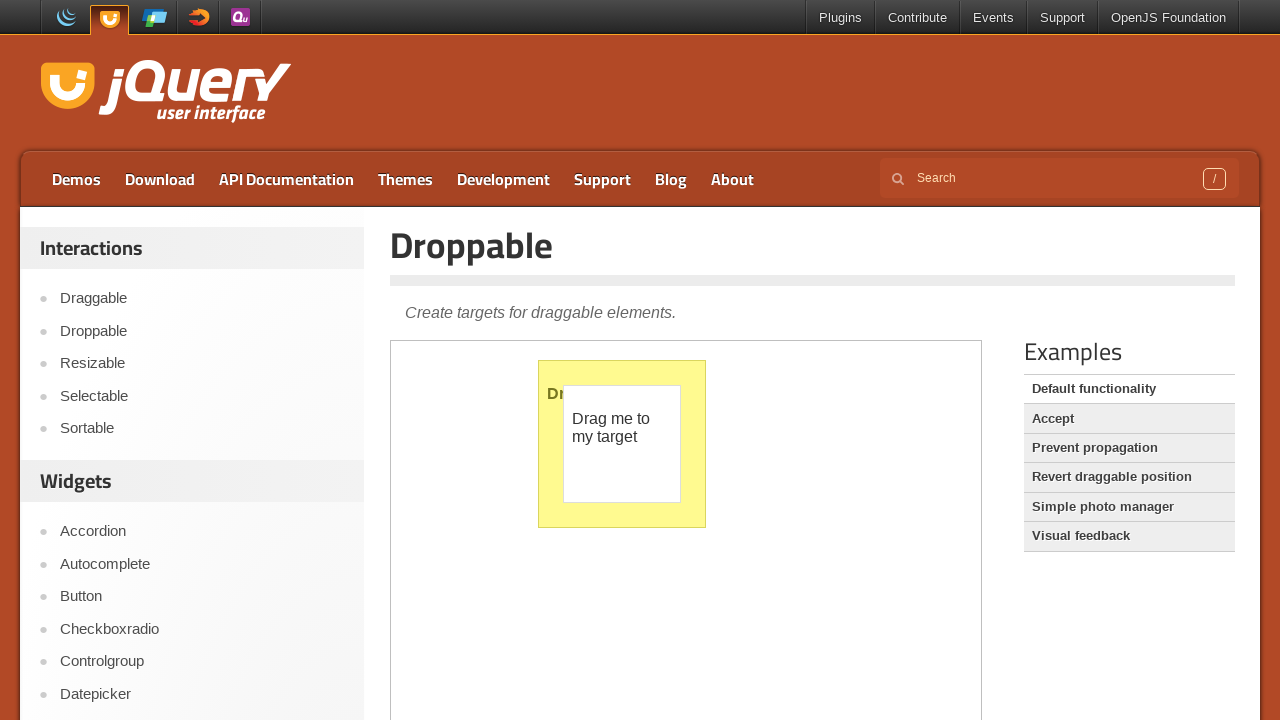